Navigates to CoinMarketCap's Bitcoin page and verifies that the price element is displayed on the page.

Starting URL: https://coinmarketcap.com/currencies/bitcoin/

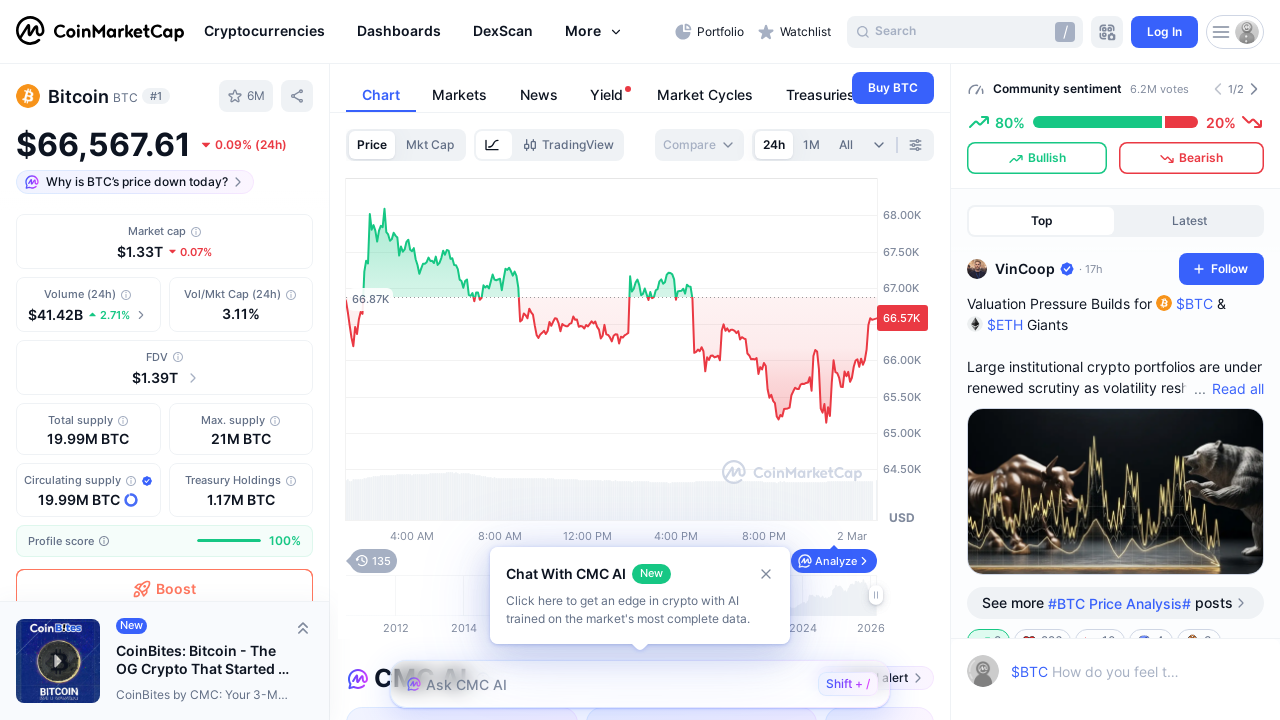

Waited for page to fully load with networkidle state
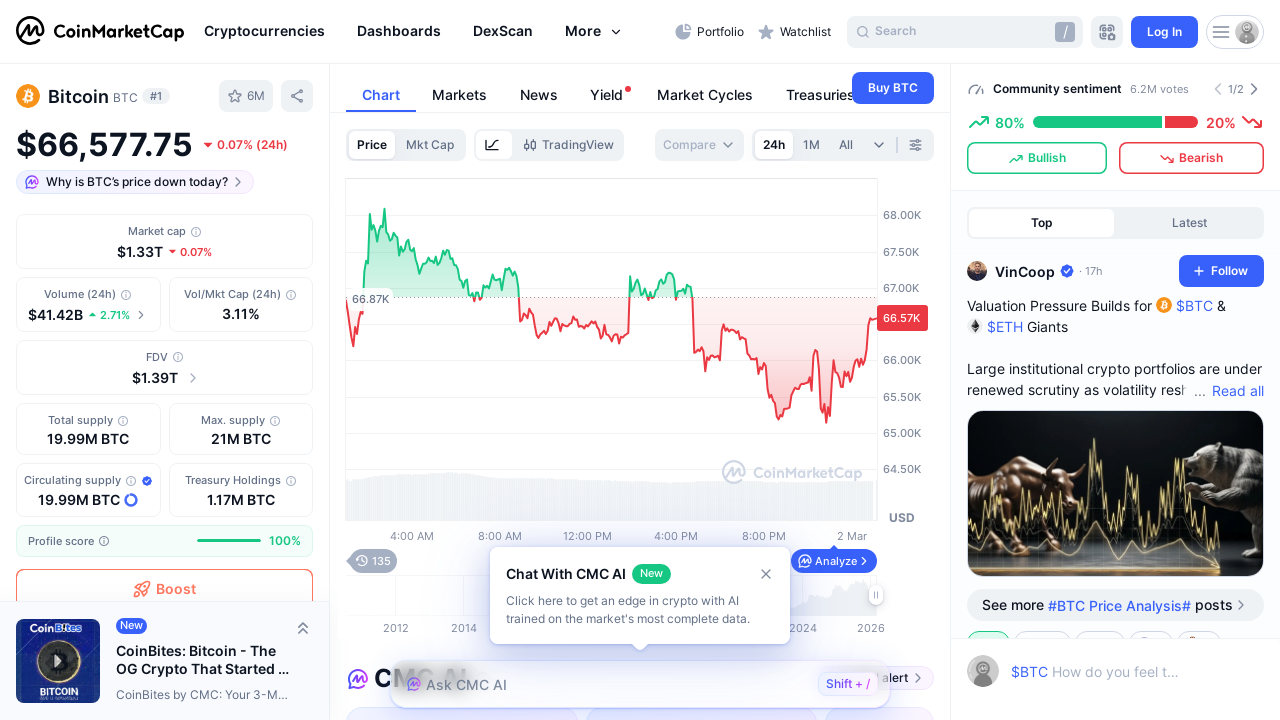

Bitcoin price element is visible on CoinMarketCap page
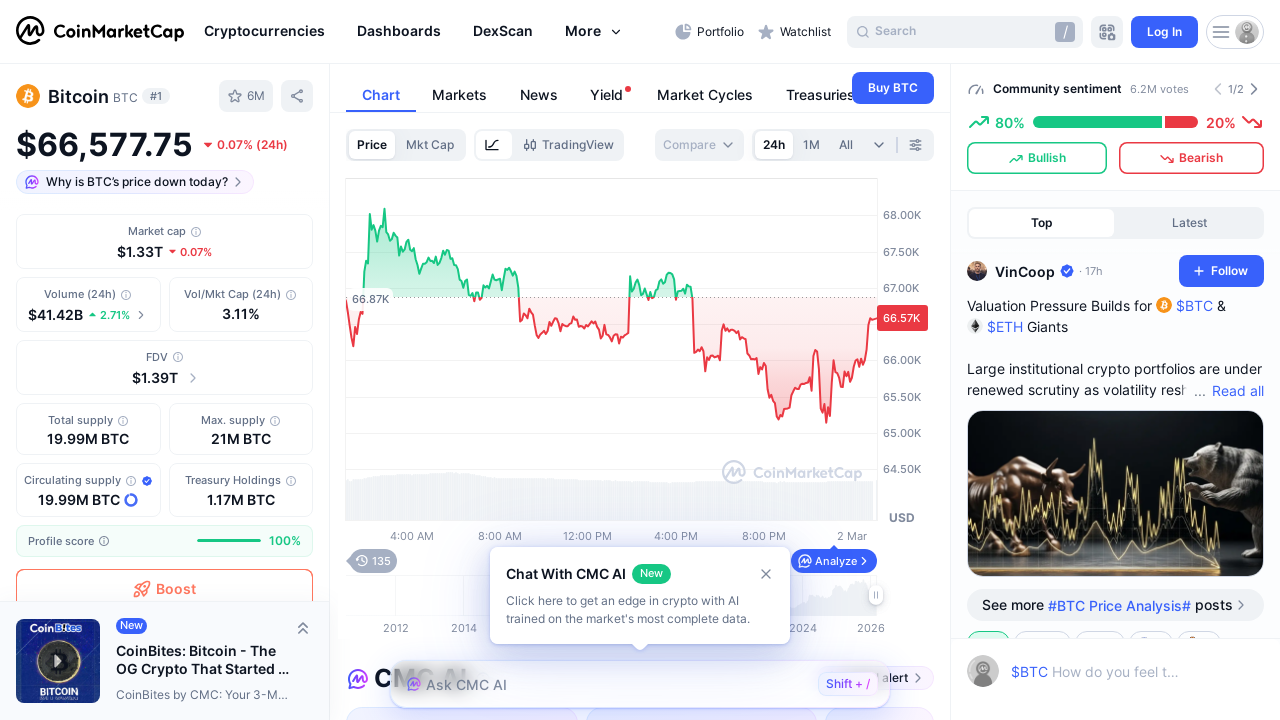

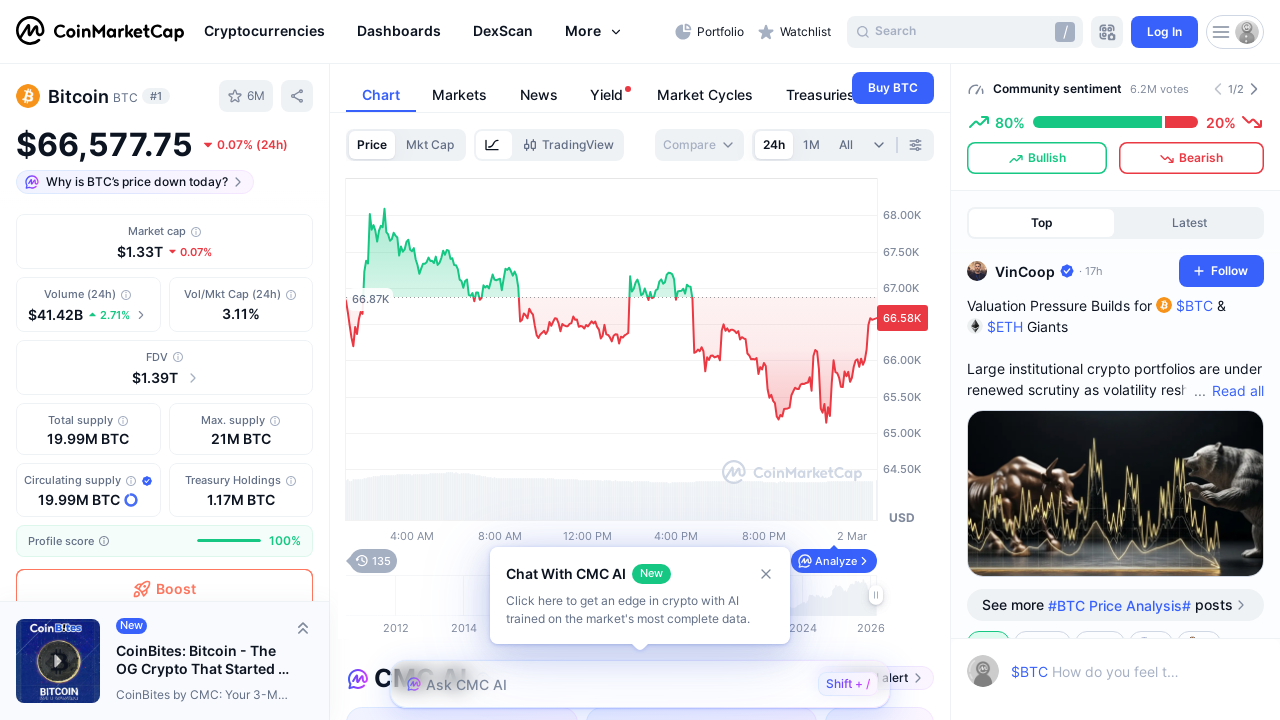